Tests python.org search functionality by searching for "pycon" and verifying that search results are displayed.

Starting URL: https://www.python.org

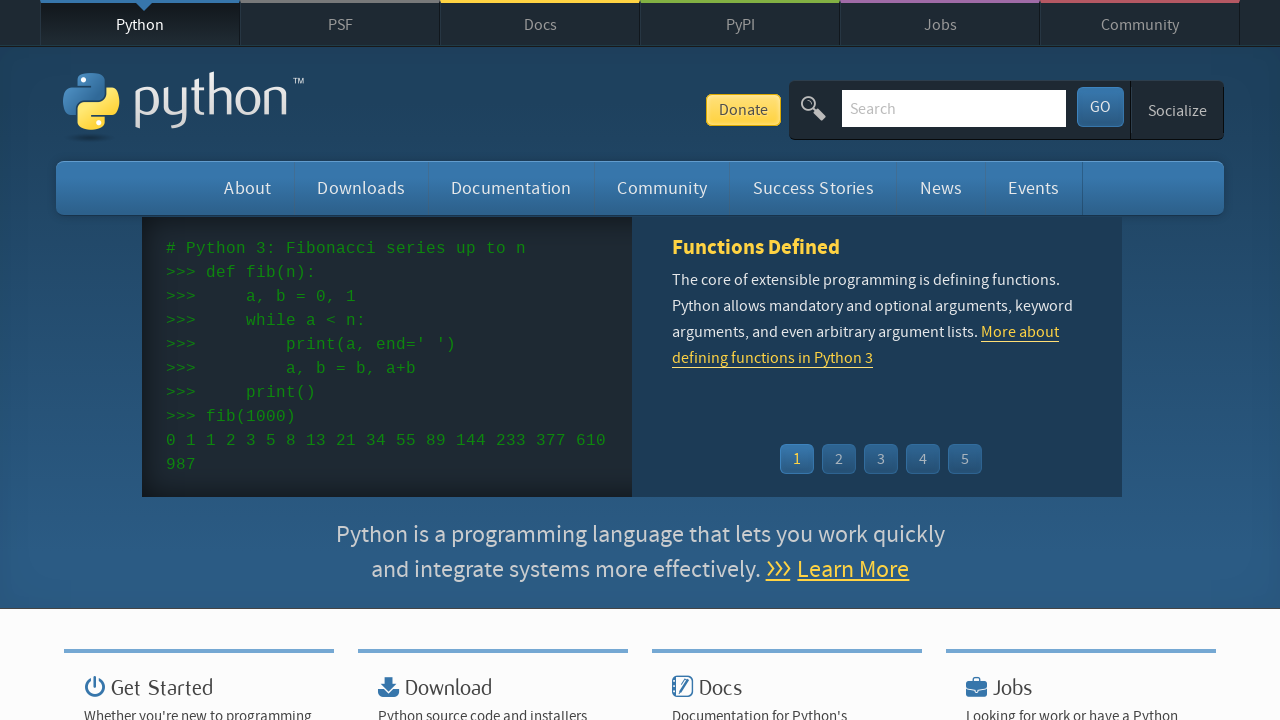

Filled search box with 'pycon' on input[name='q']
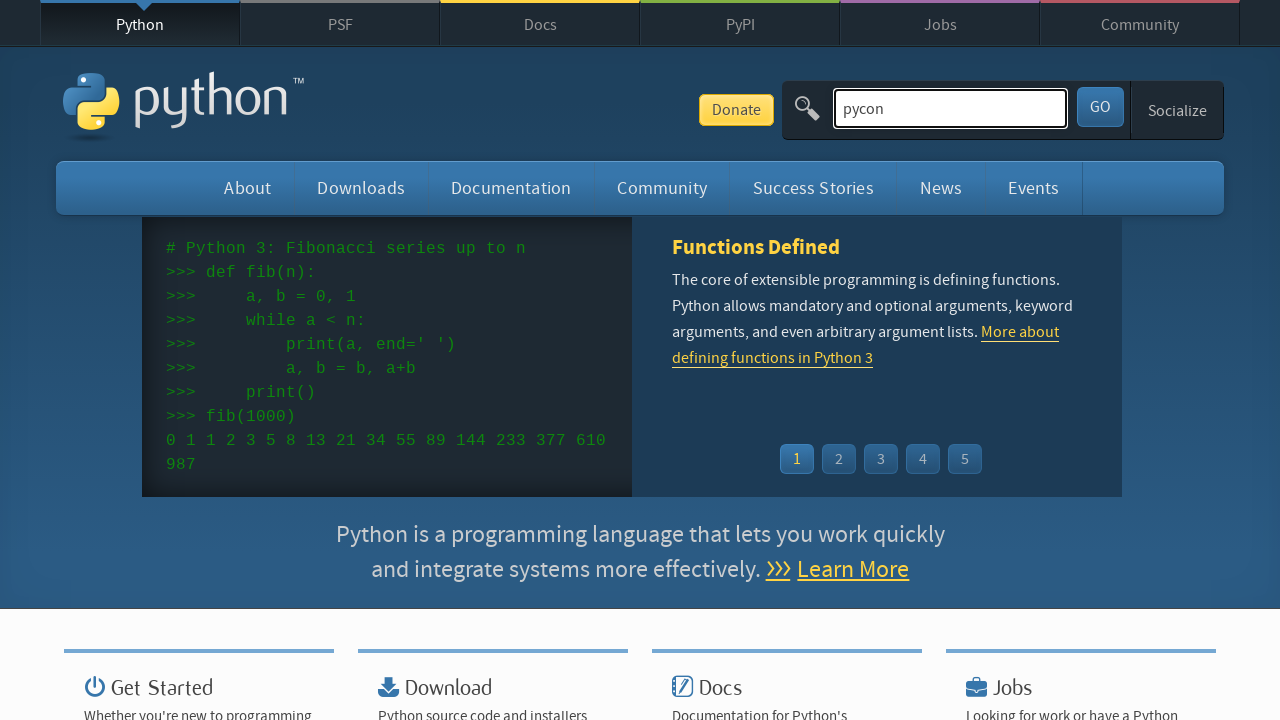

Clicked search/submit button at (1100, 107) on button[type='submit']
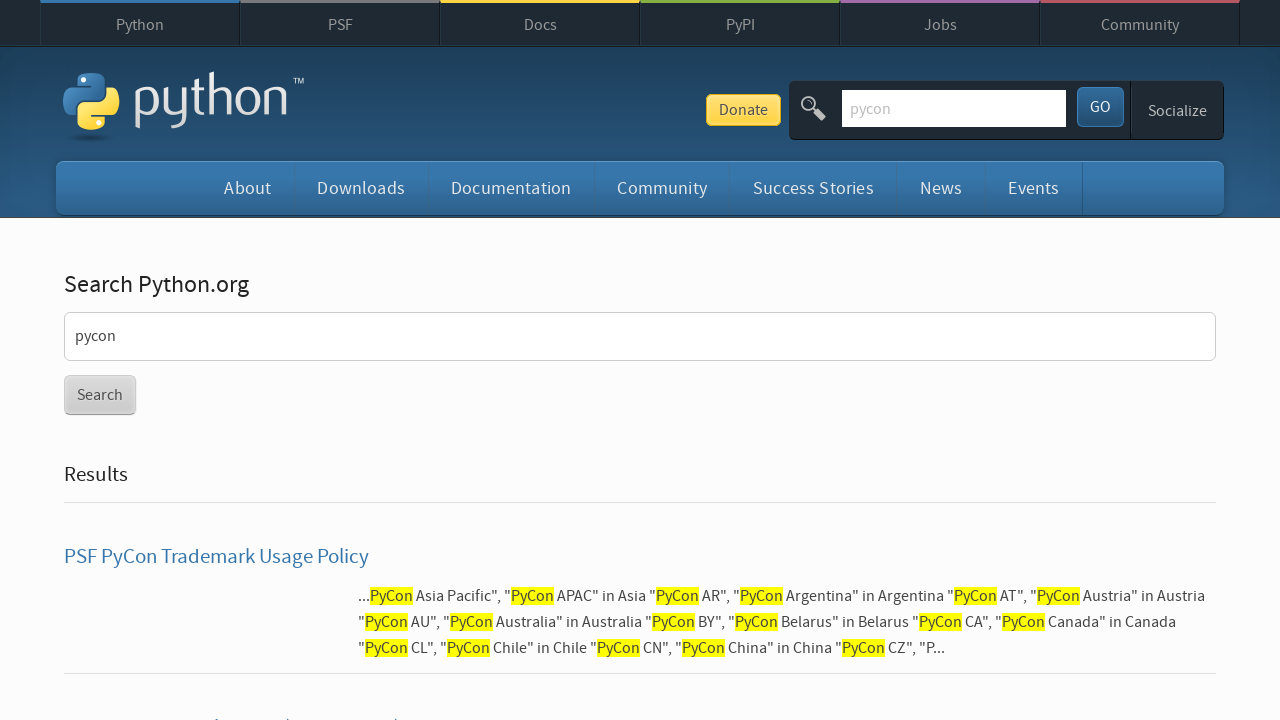

Search results loaded and verified
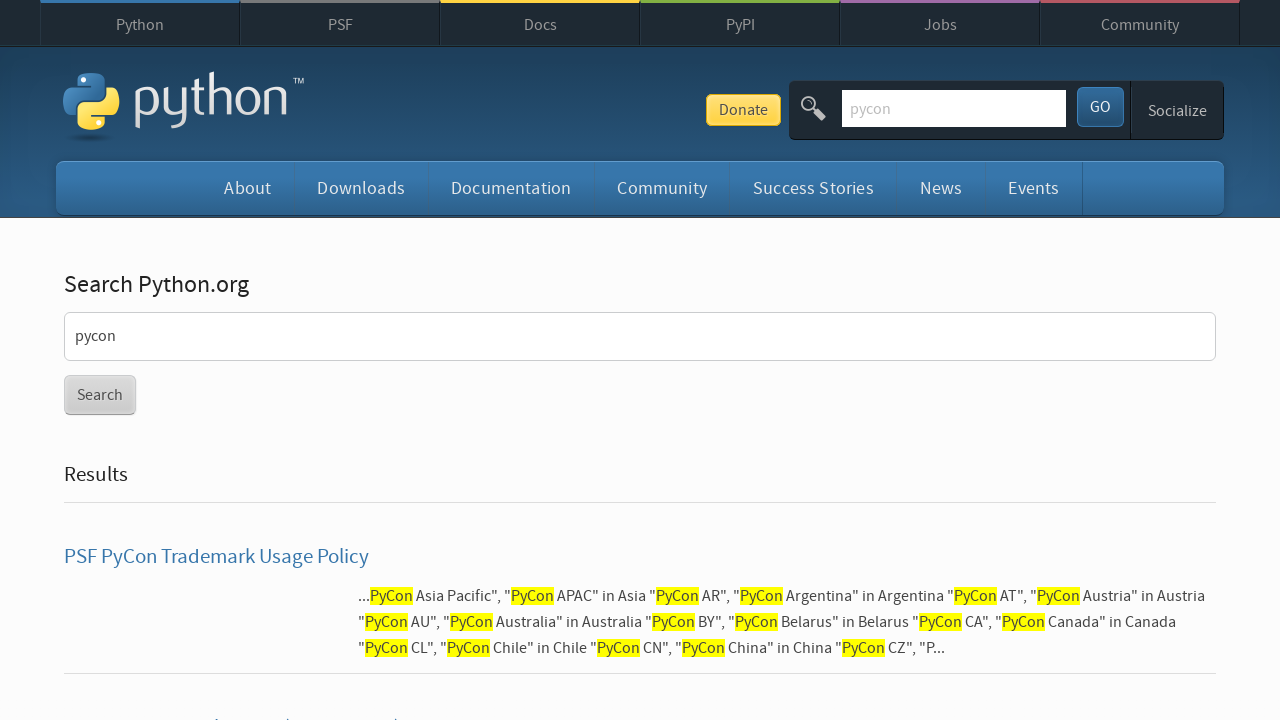

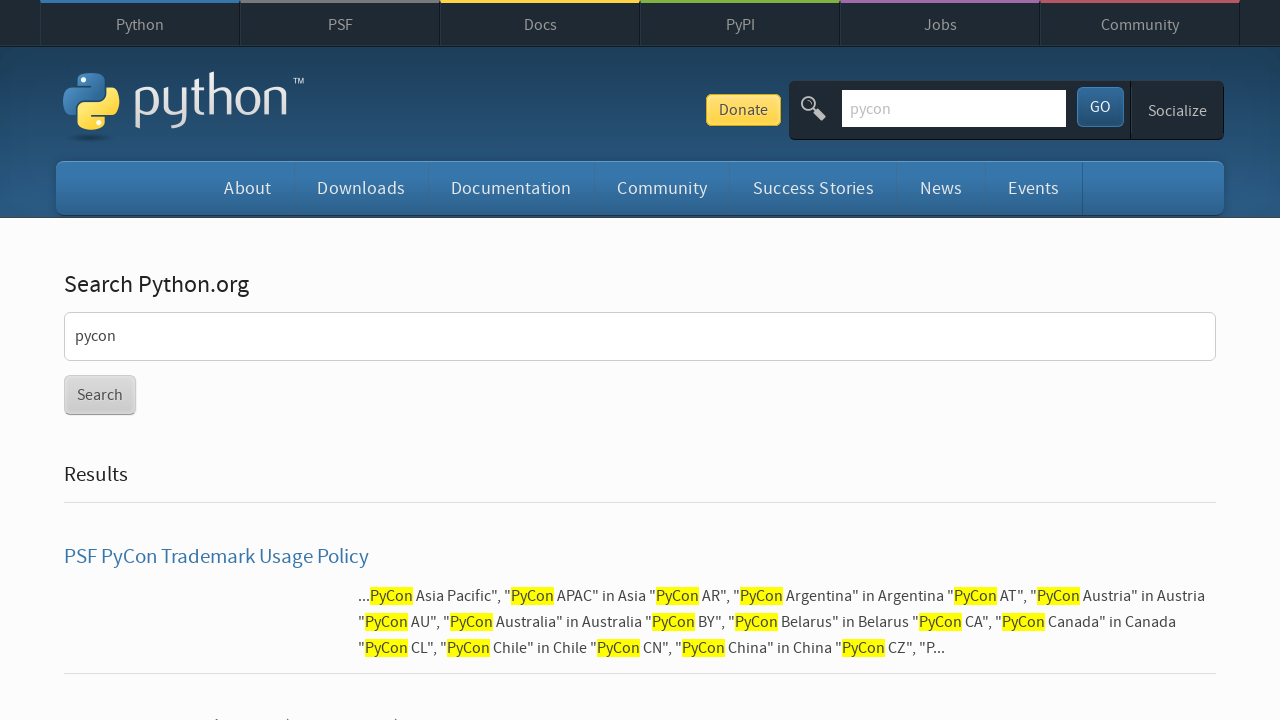